Navigates to OrangeHRM page and verifies that the page loads correctly by checking the page title

Starting URL: http://alchemy.hguy.co/orangehrm

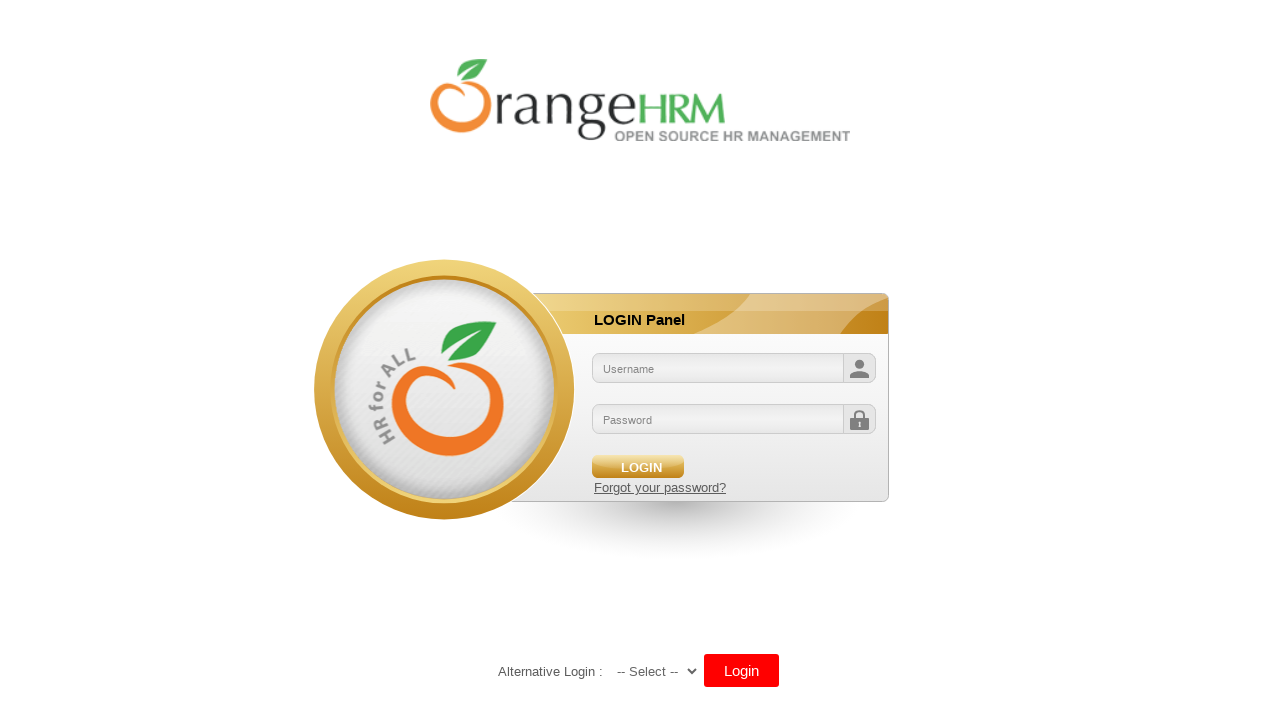

Waited for page to load with domcontentloaded state
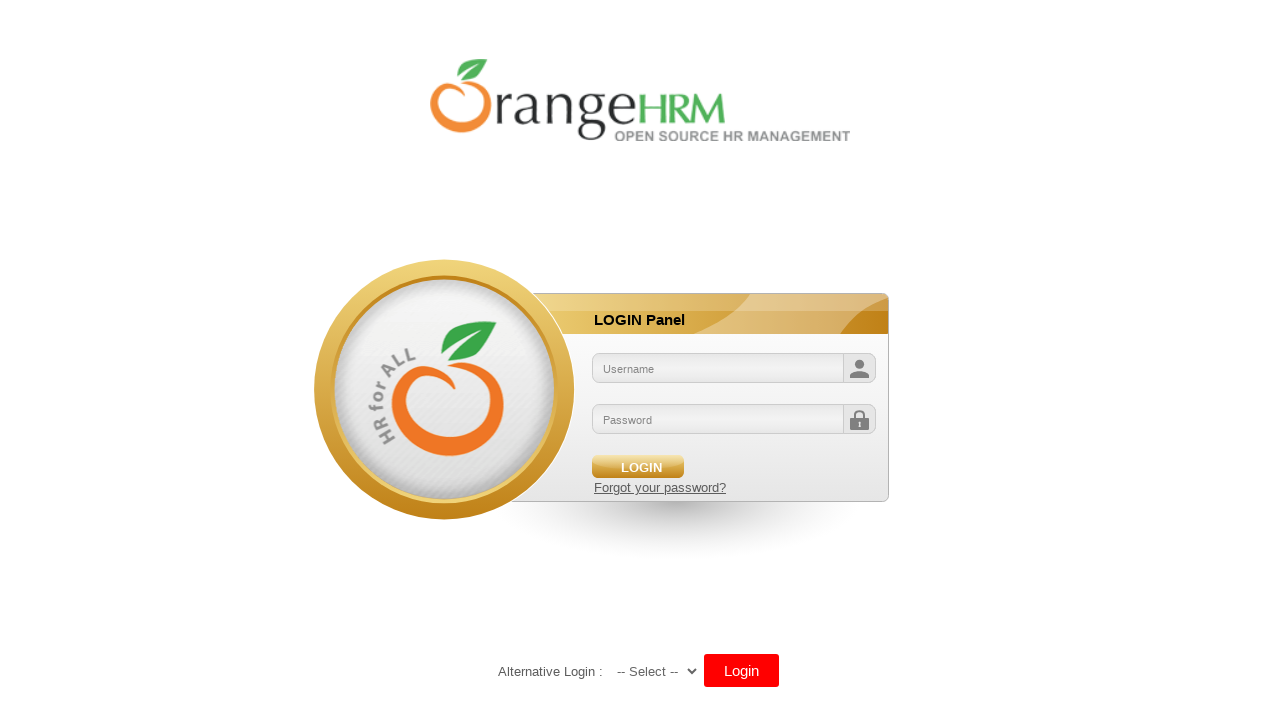

Retrieved page title
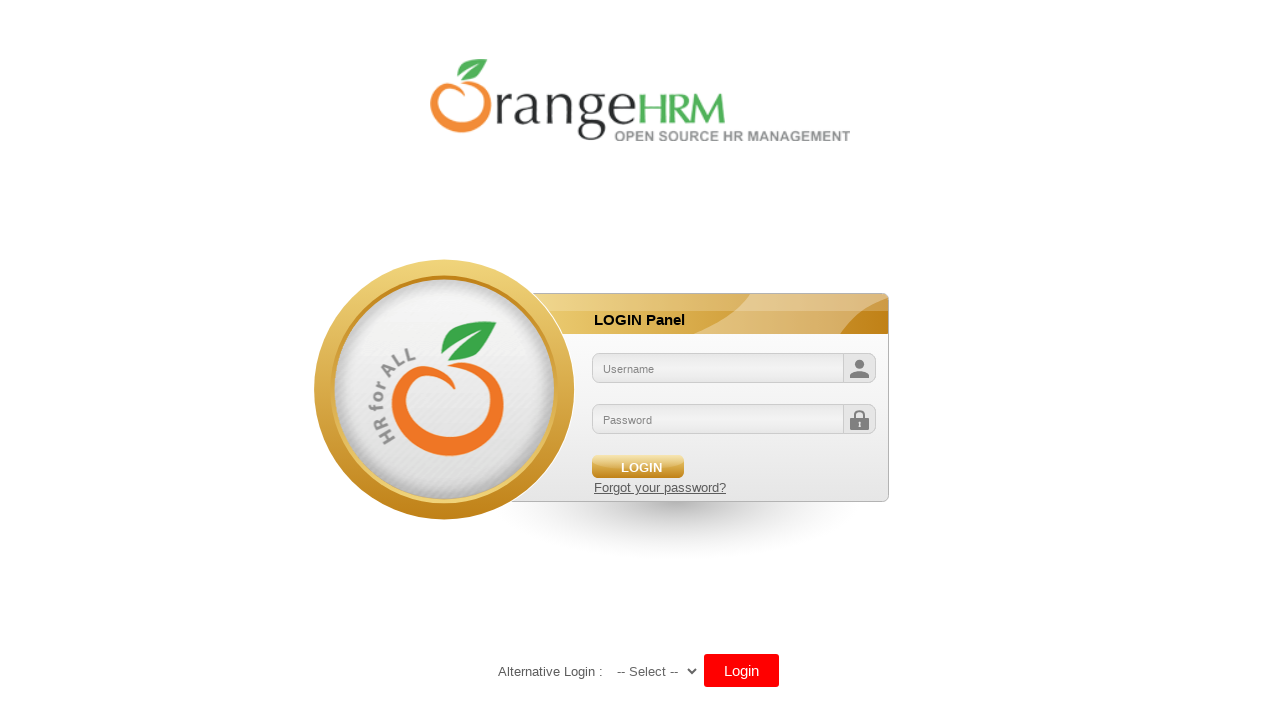

Verified page title contains 'OrangeHRM': 'OrangeHRM'
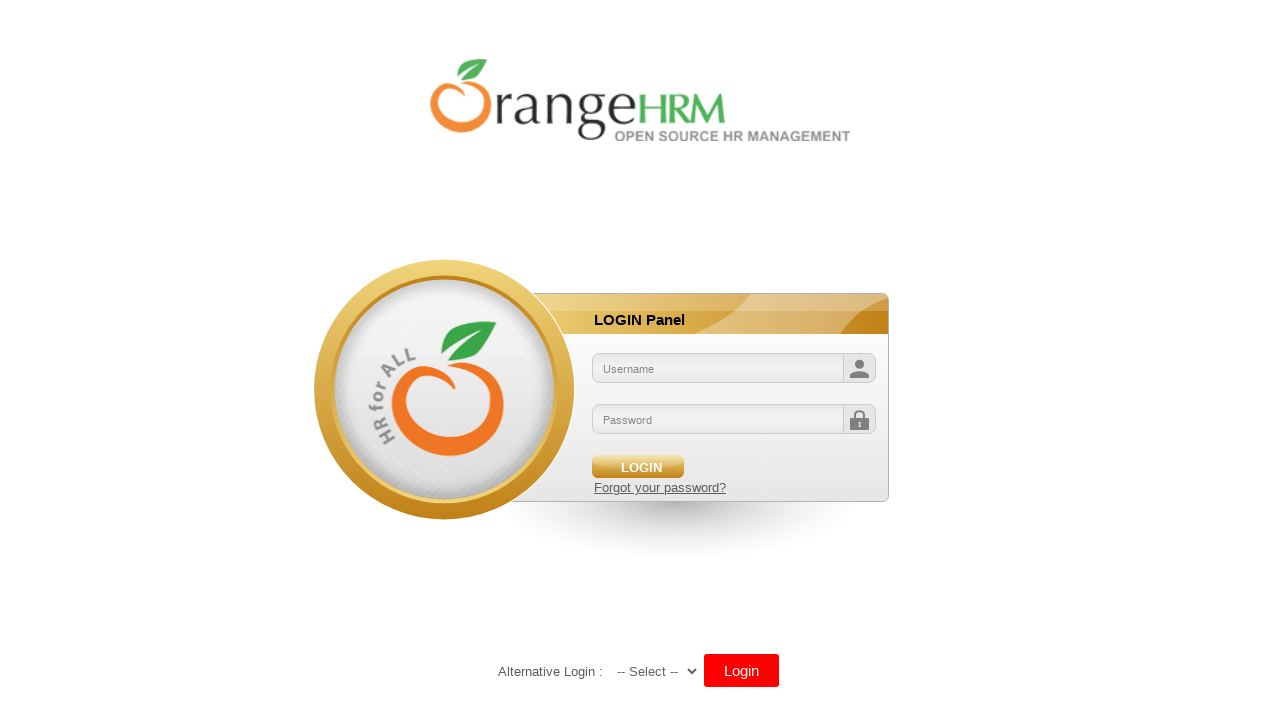

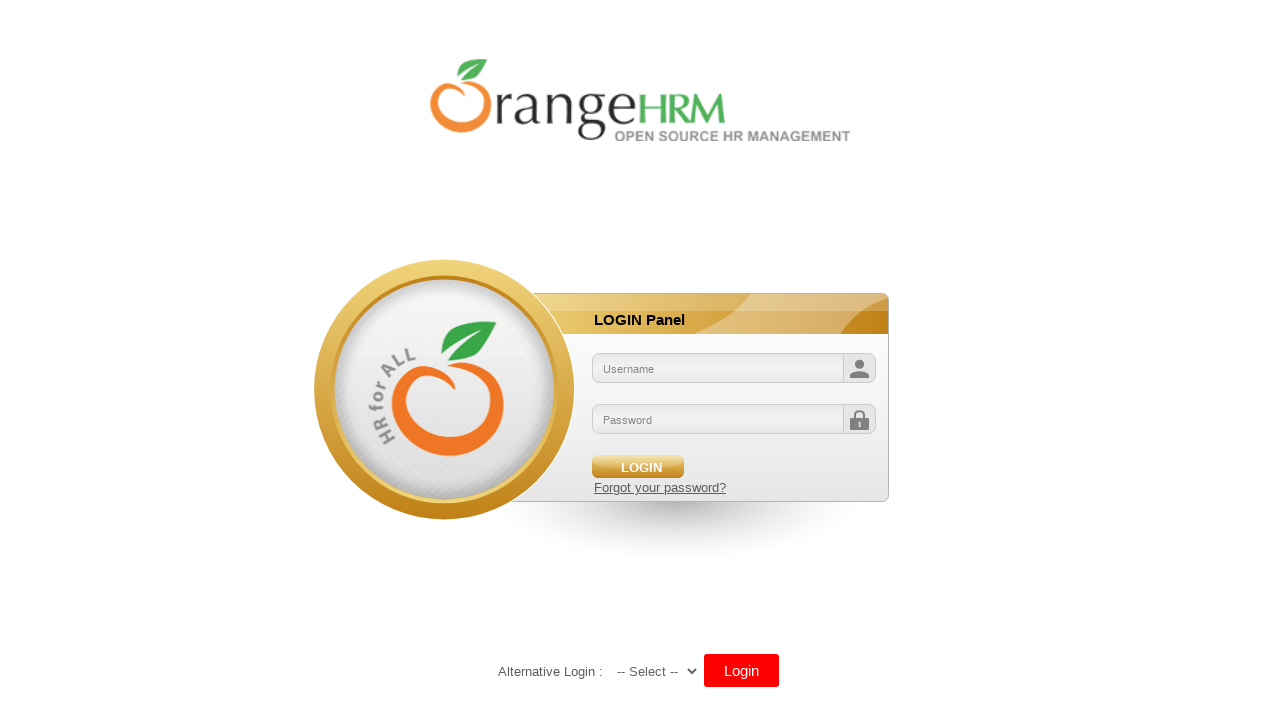